Verifies the CSS styling of the login page heading by checking that the font-size property of the login title element is correct.

Starting URL: https://rahulshettyacademy.com/client/#/auth/login

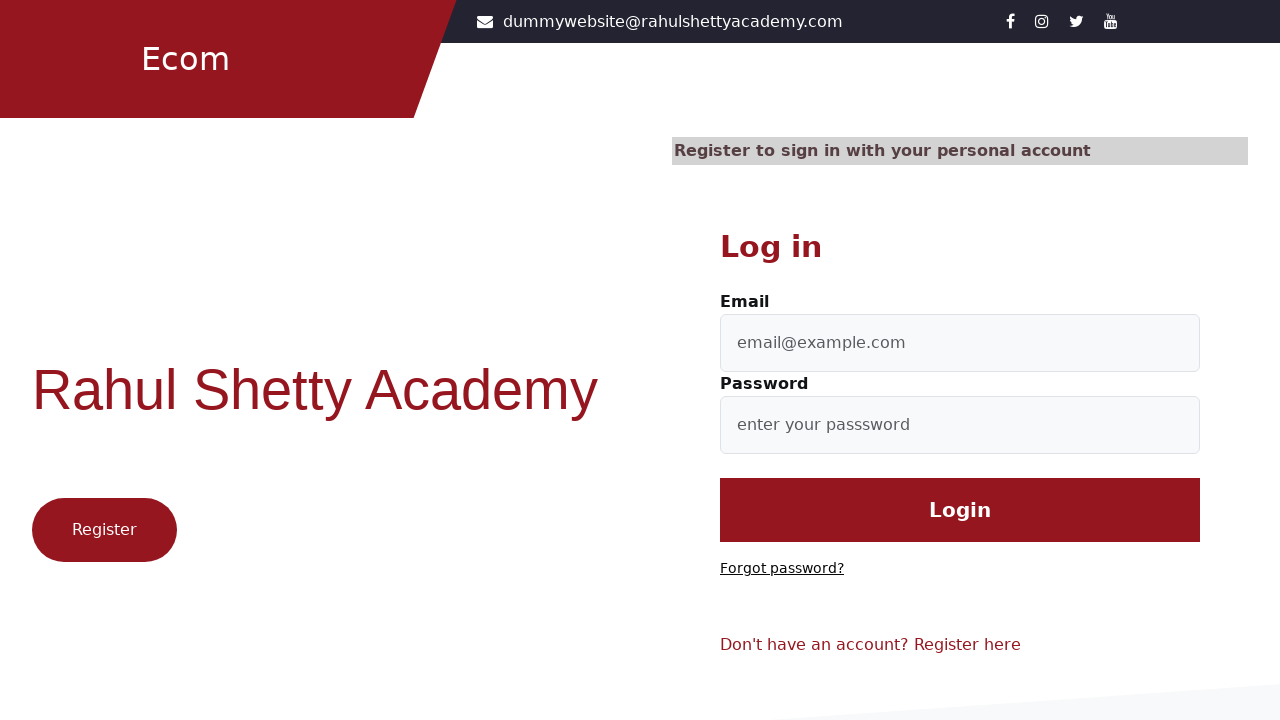

Navigated to login page
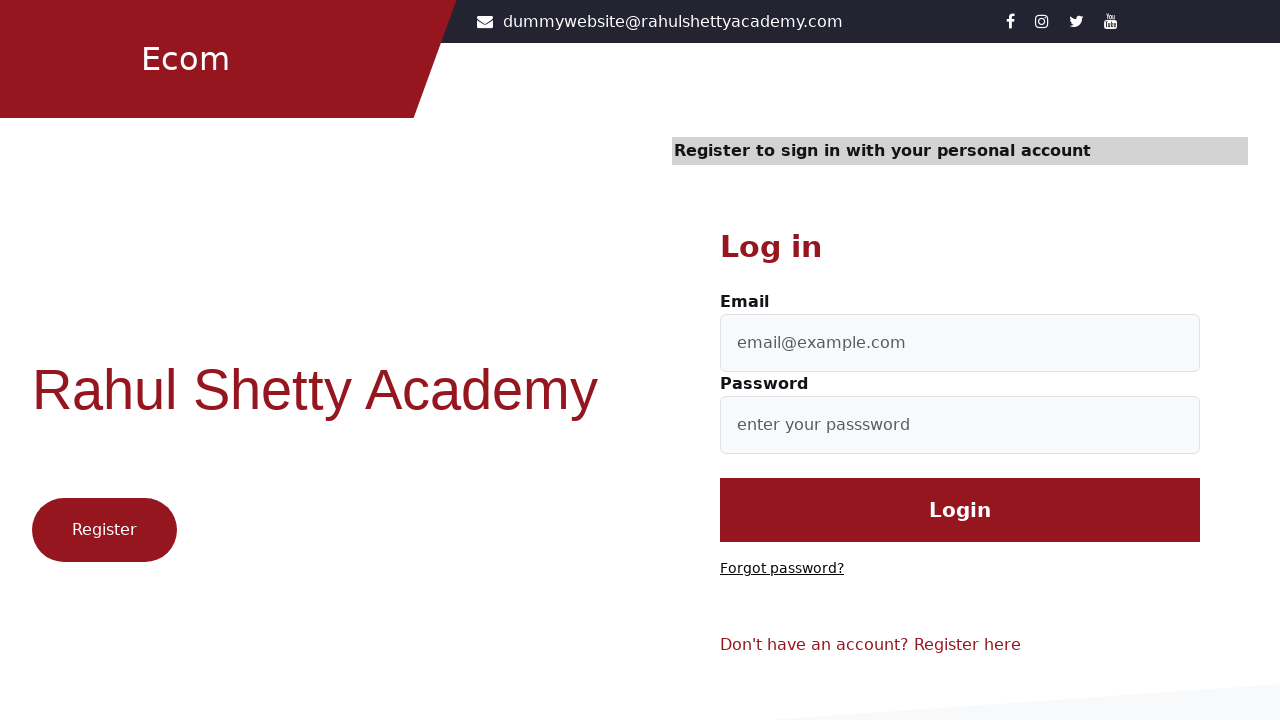

Login title element became visible
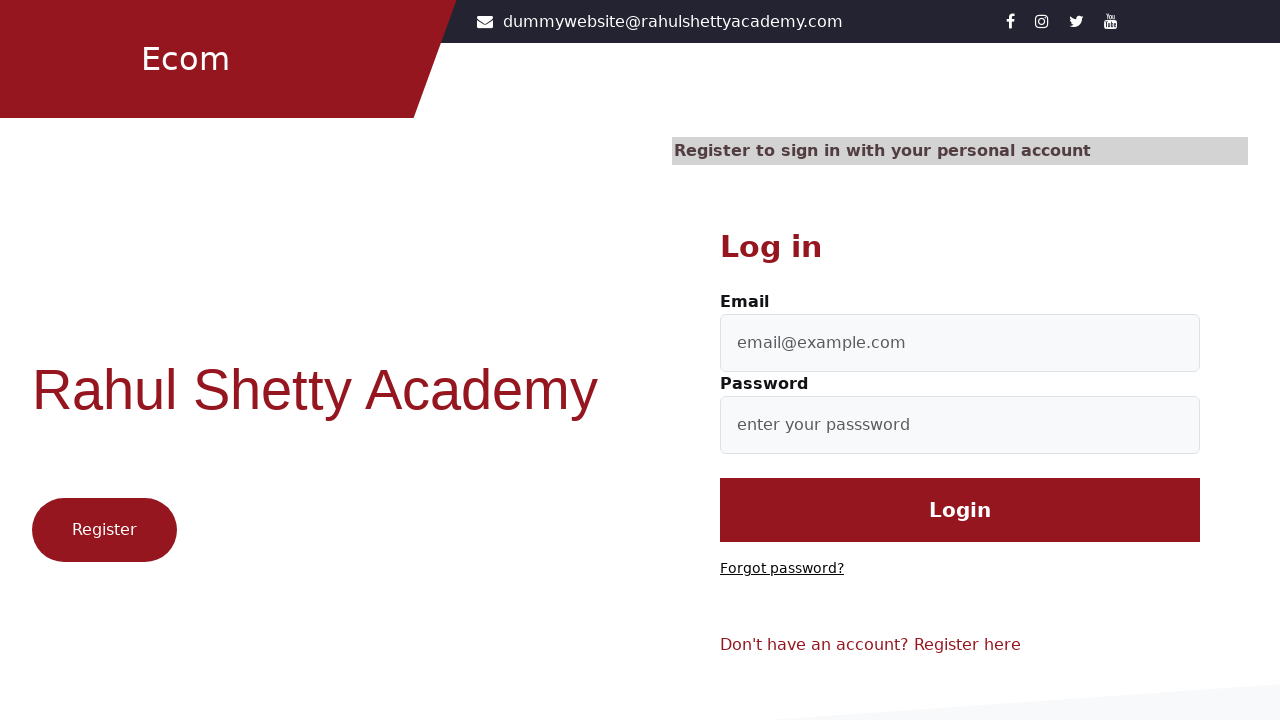

Located login title element
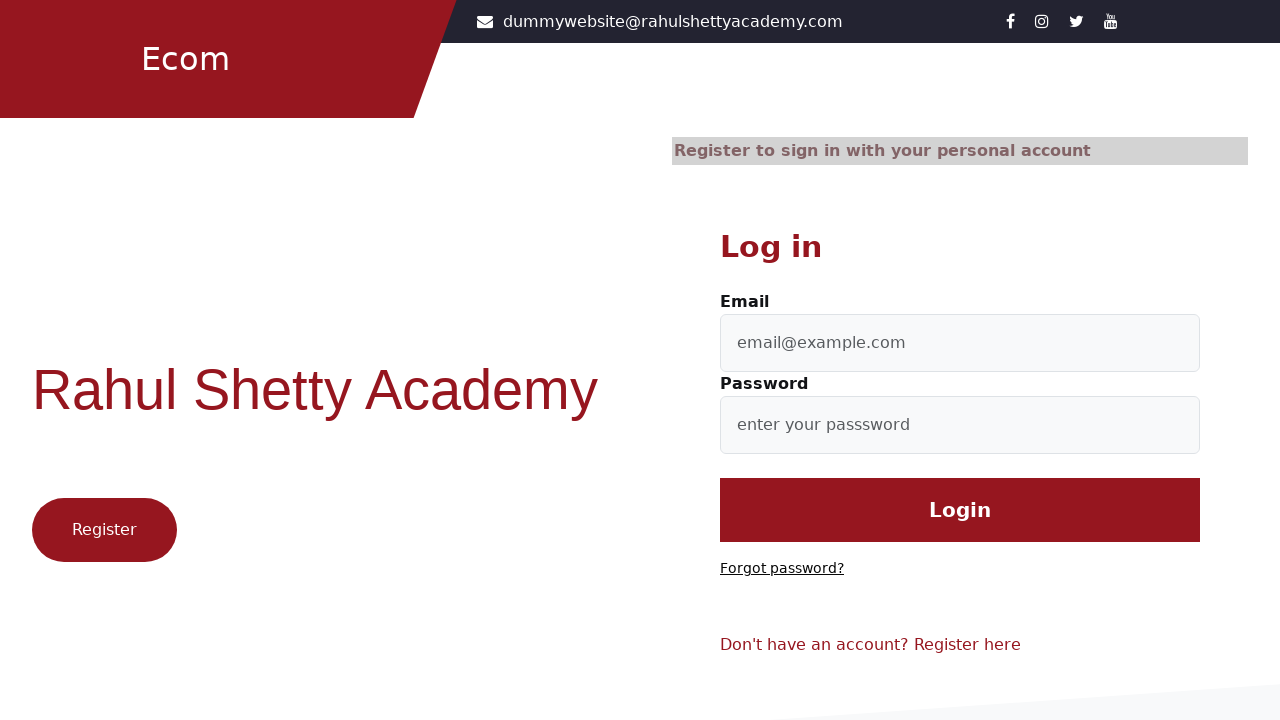

Retrieved computed font-size: 30px
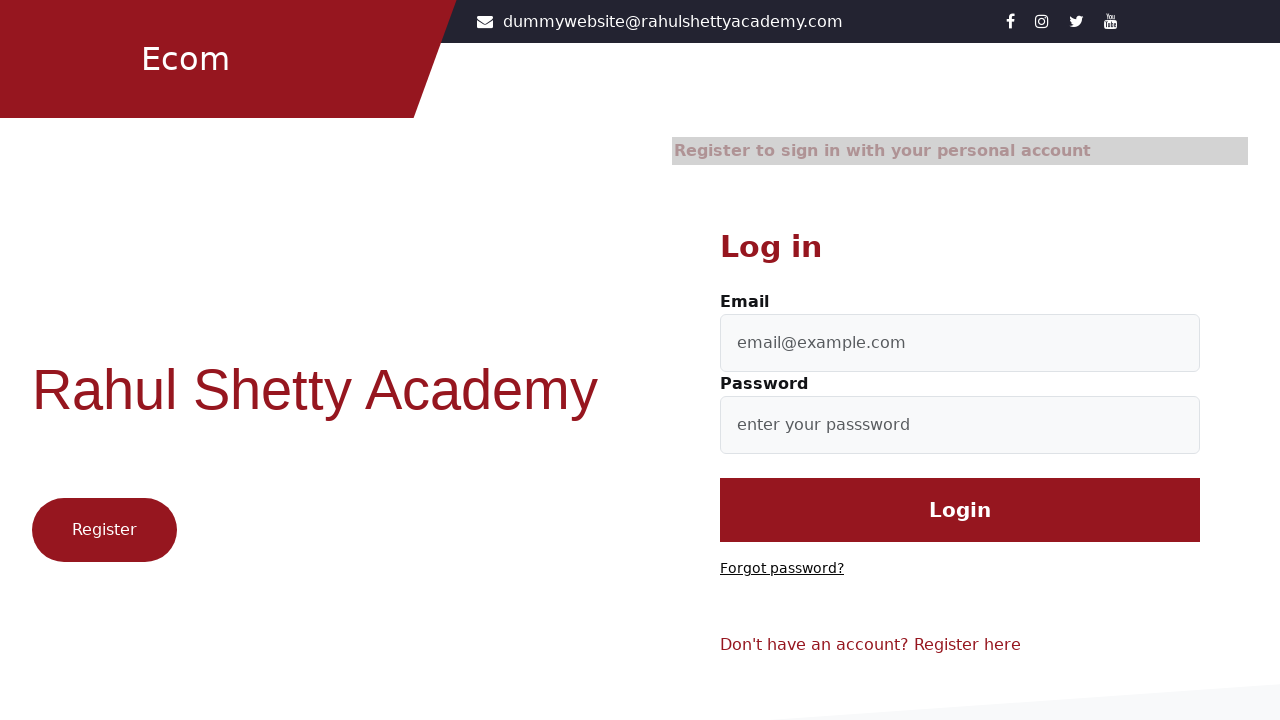

Verified login title font-size is 30px
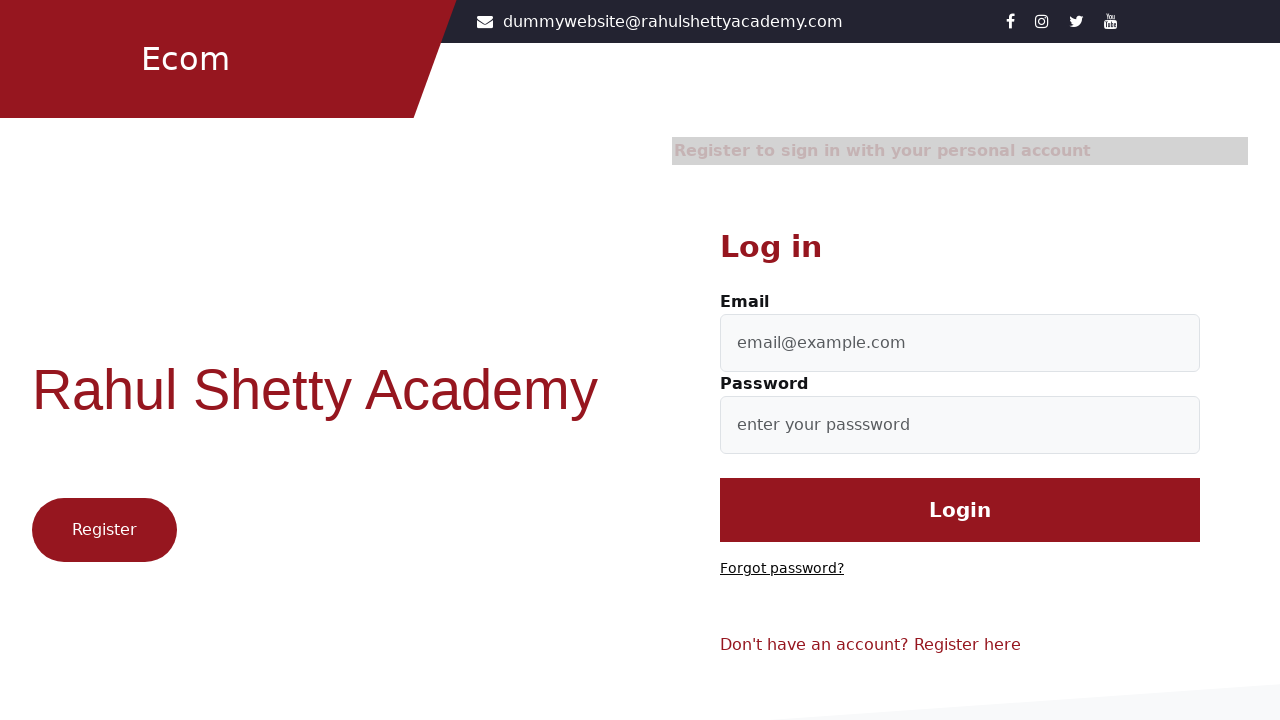

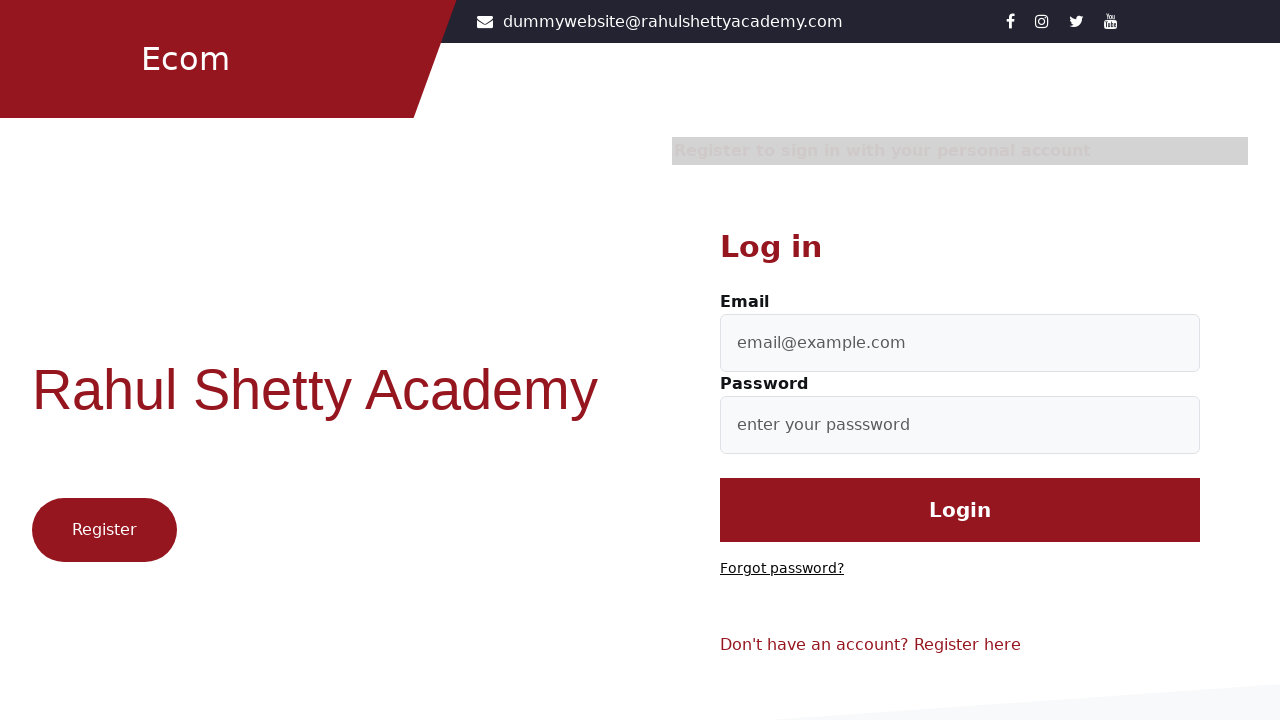